Tests keyboard actions using keyDown and keyUp methods to copy text from current address field to permanent address field using CTRL+A, CTRL+C, TAB, and CTRL+V

Starting URL: https://demoqa.com/text-box

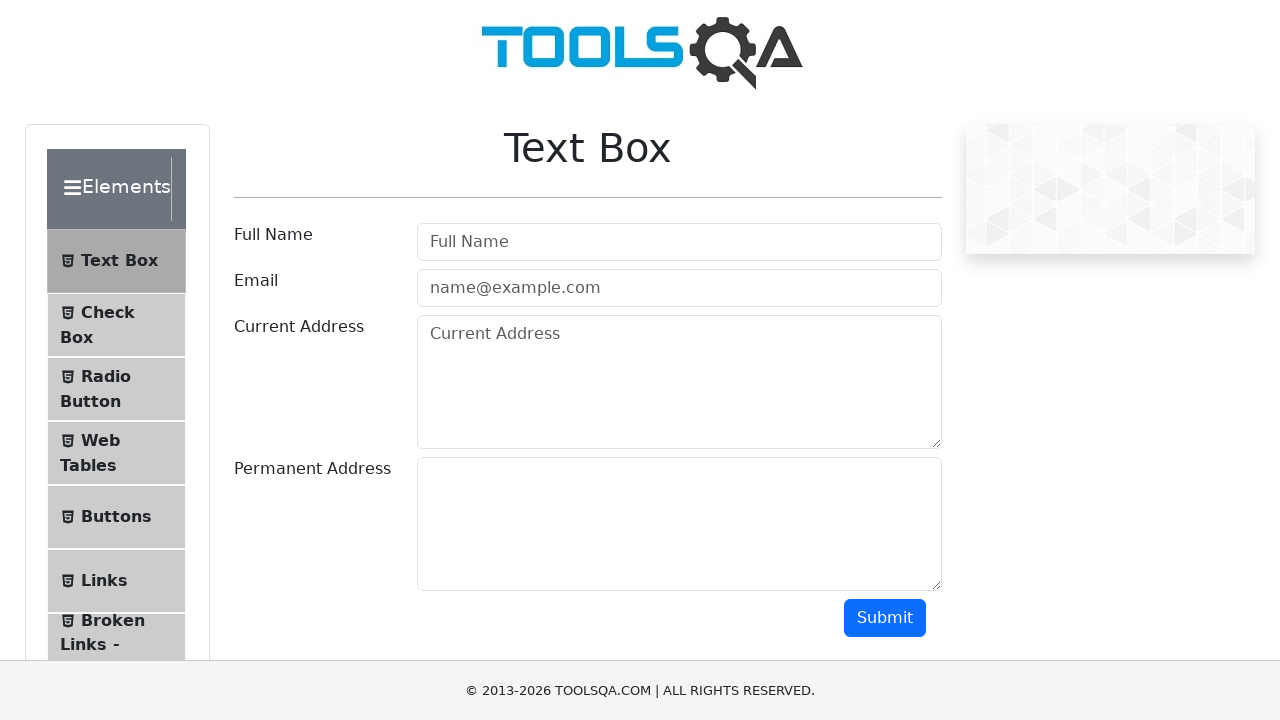

Filled full name field with 'Software Developer In Test' on #userName
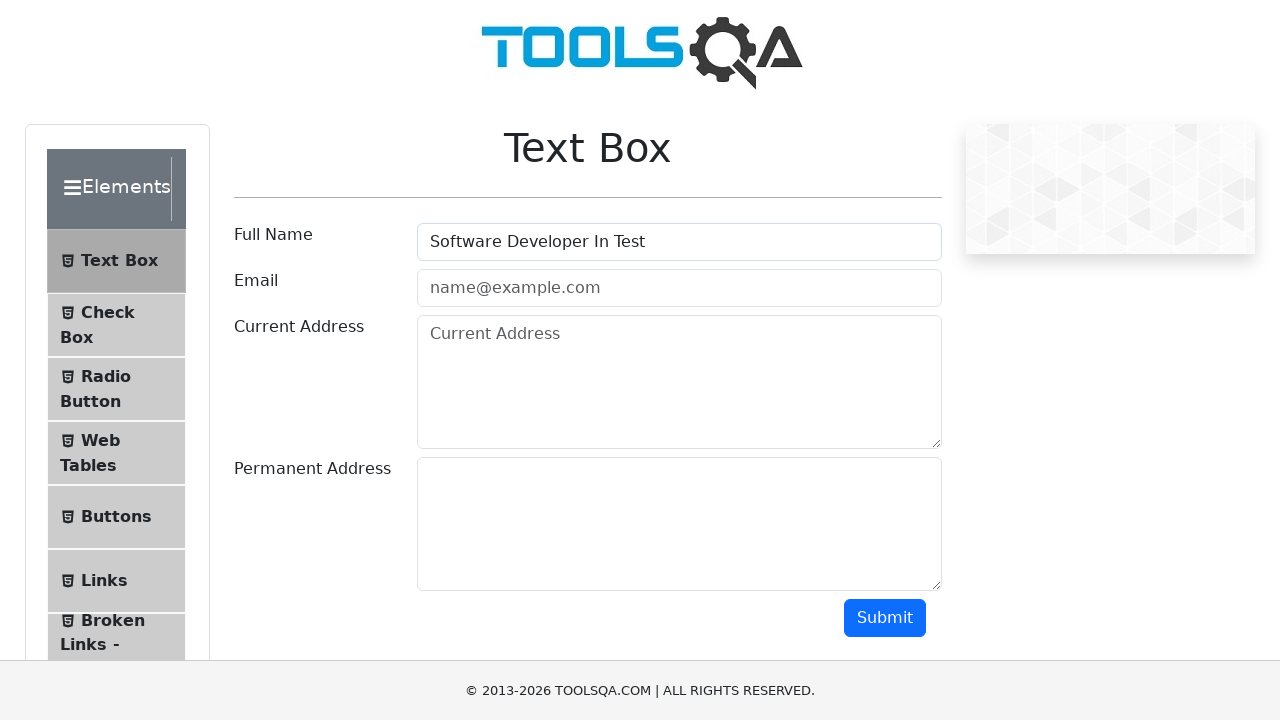

Filled email field with 'QA@engineer.com' on #userEmail
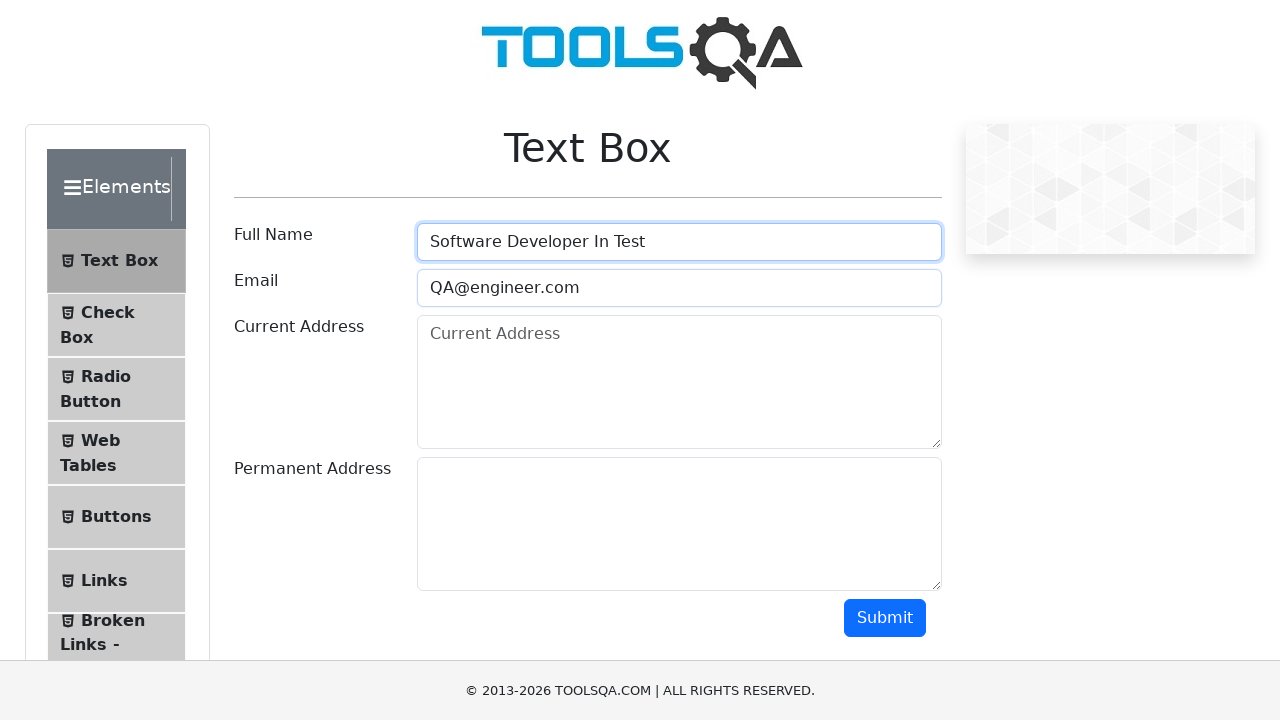

Filled current address field with 'Istanbul' on #currentAddress
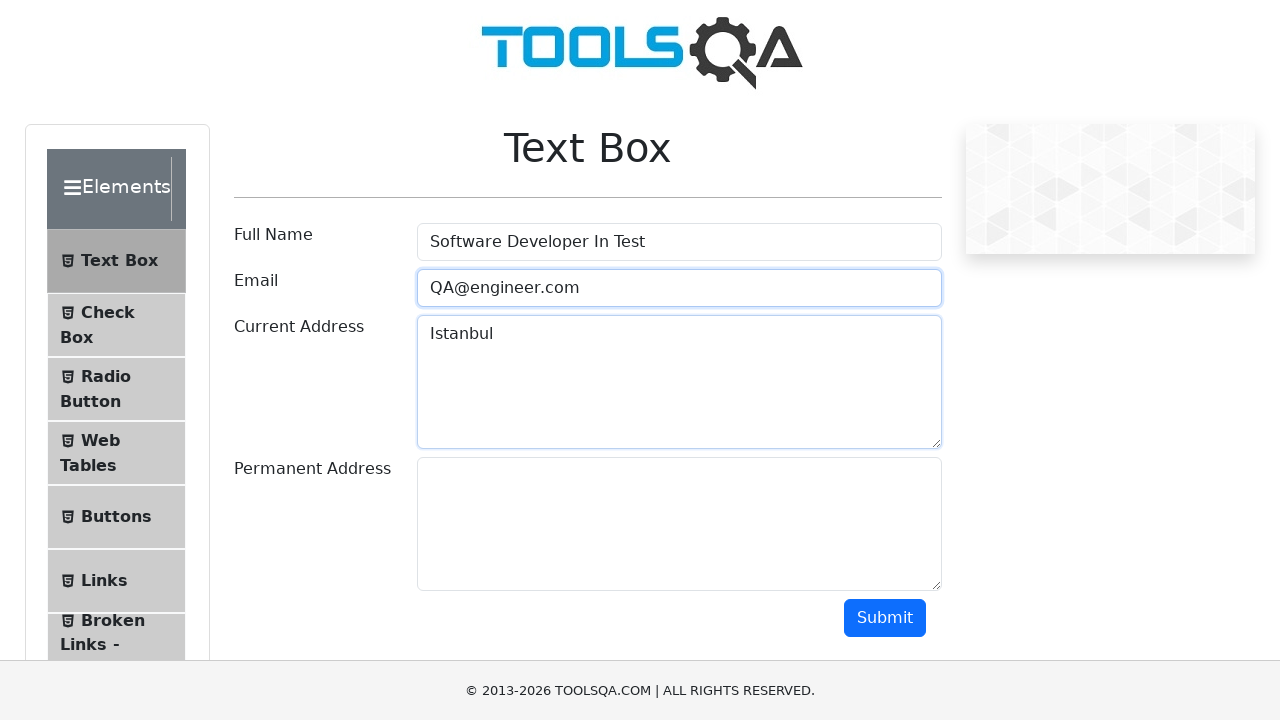

Clicked on current address field to focus at (679, 382) on #currentAddress
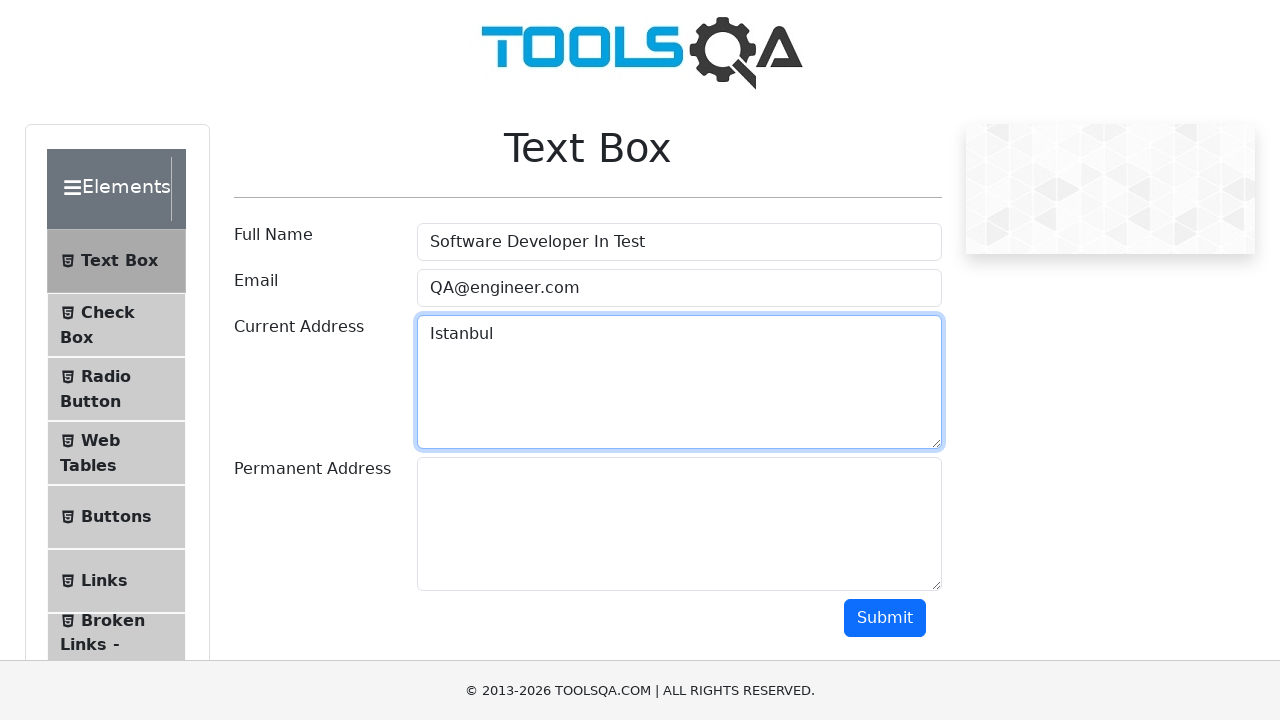

Pressed Control key down
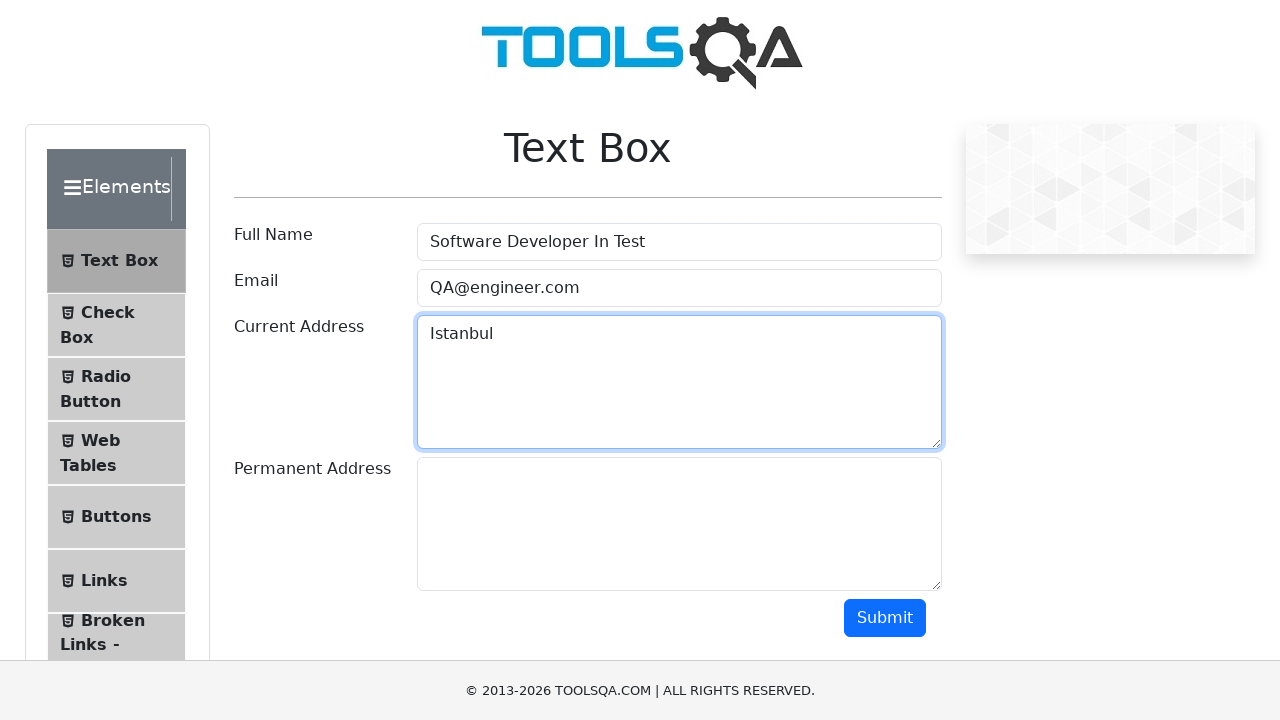

Pressed 'a' key to select all text in current address
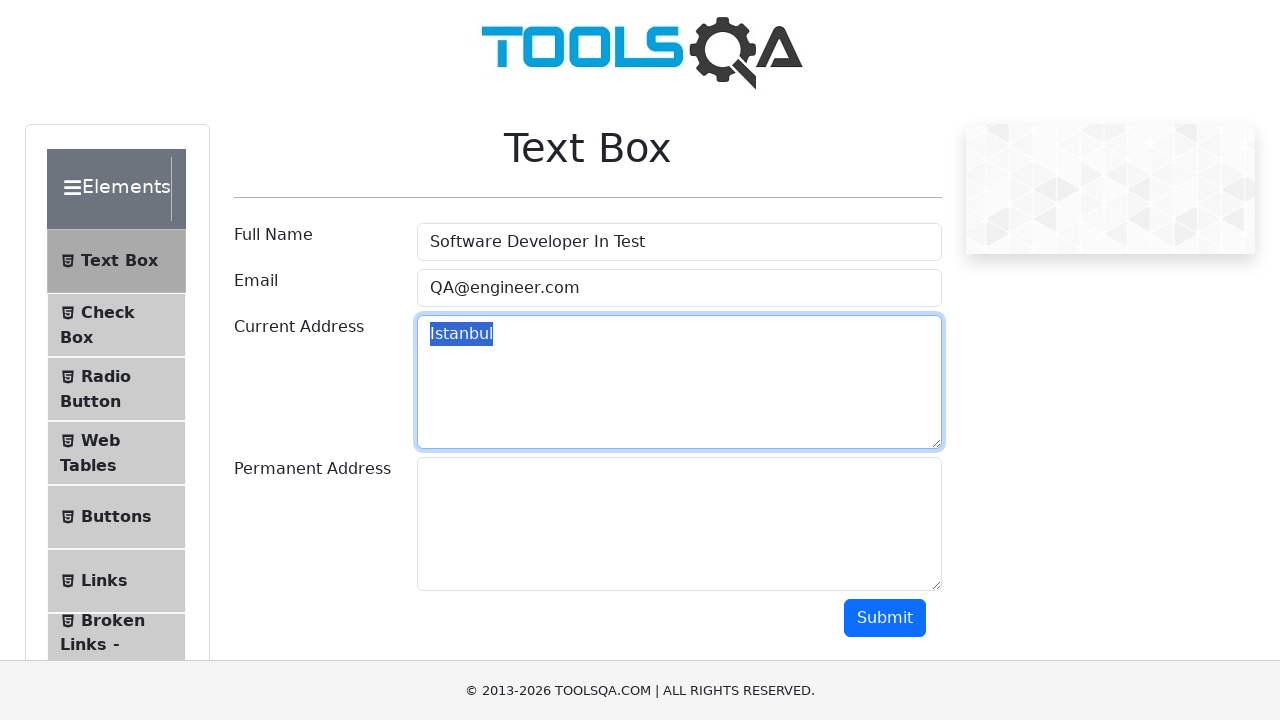

Released Control key
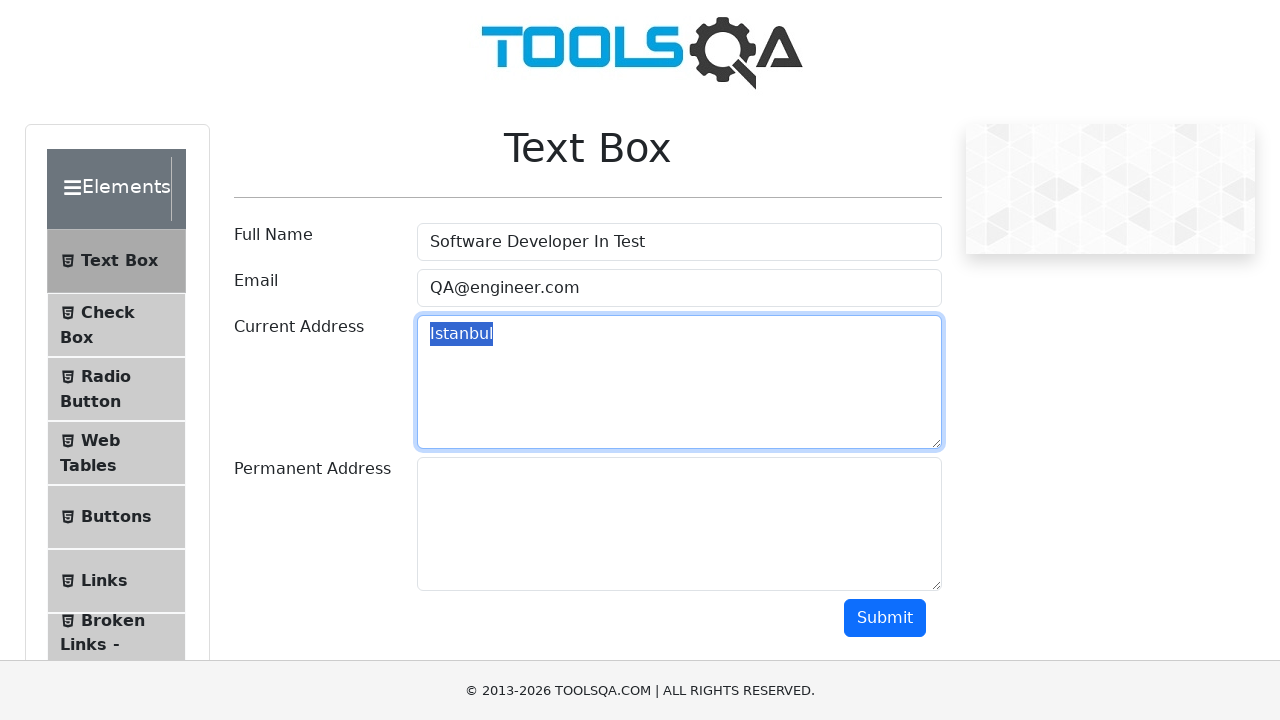

Pressed Control key down to copy
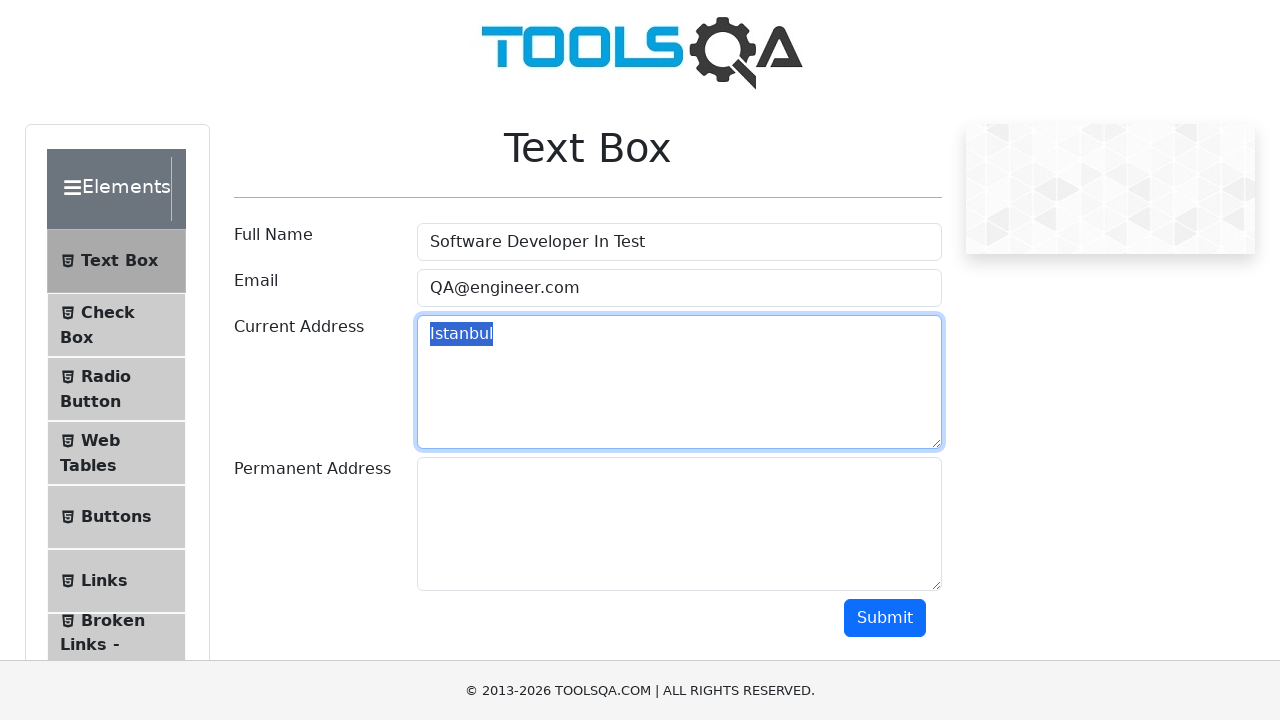

Pressed 'c' key to copy selected text (CTRL+C)
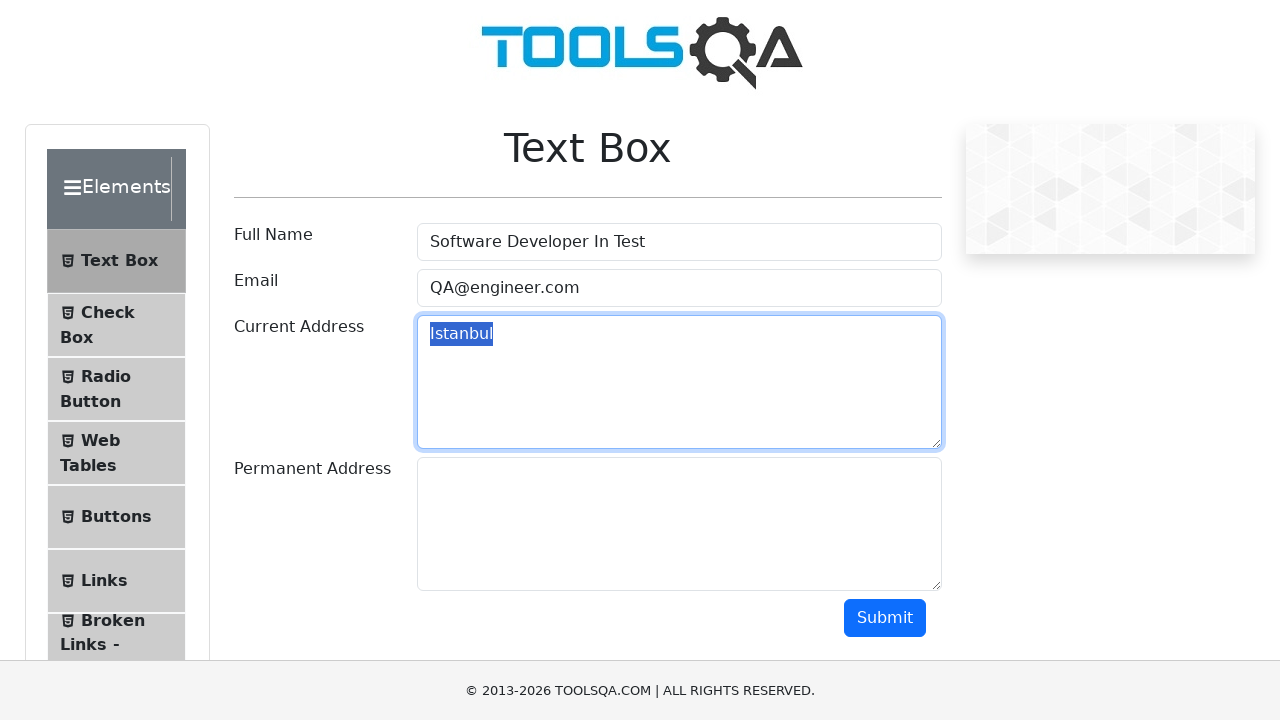

Released Control key after copy
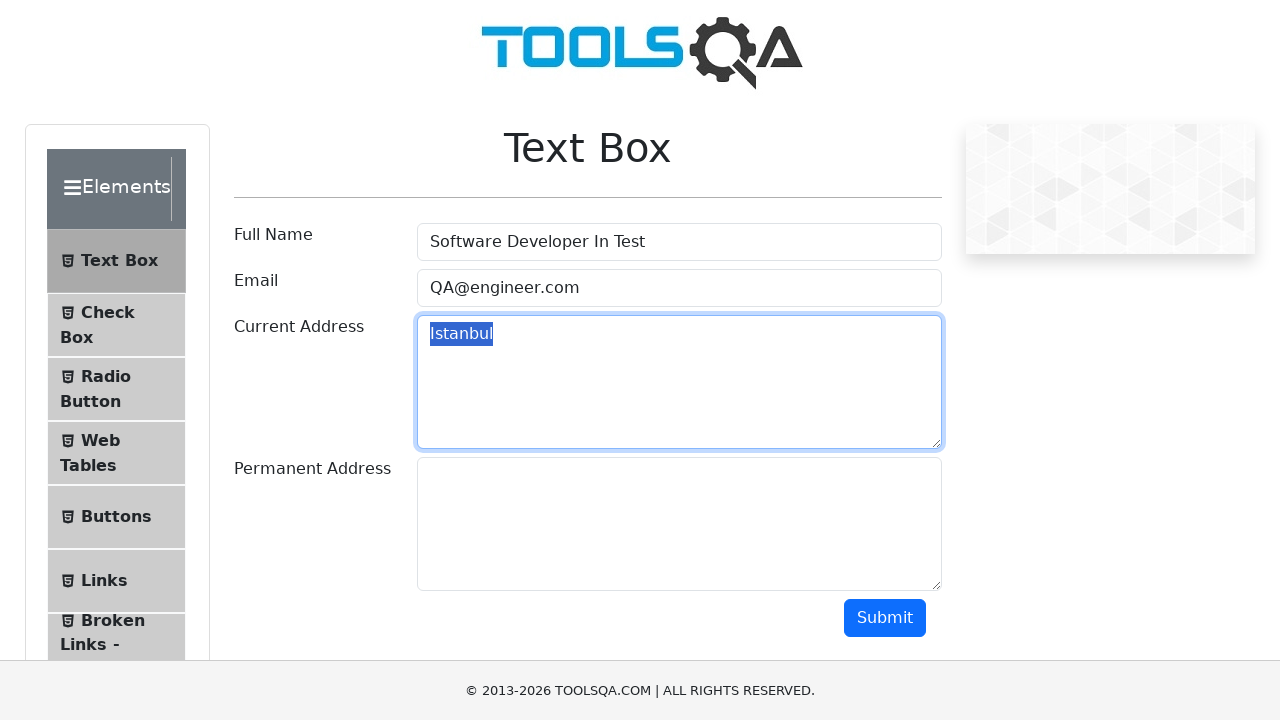

Pressed Tab to move focus to permanent address field
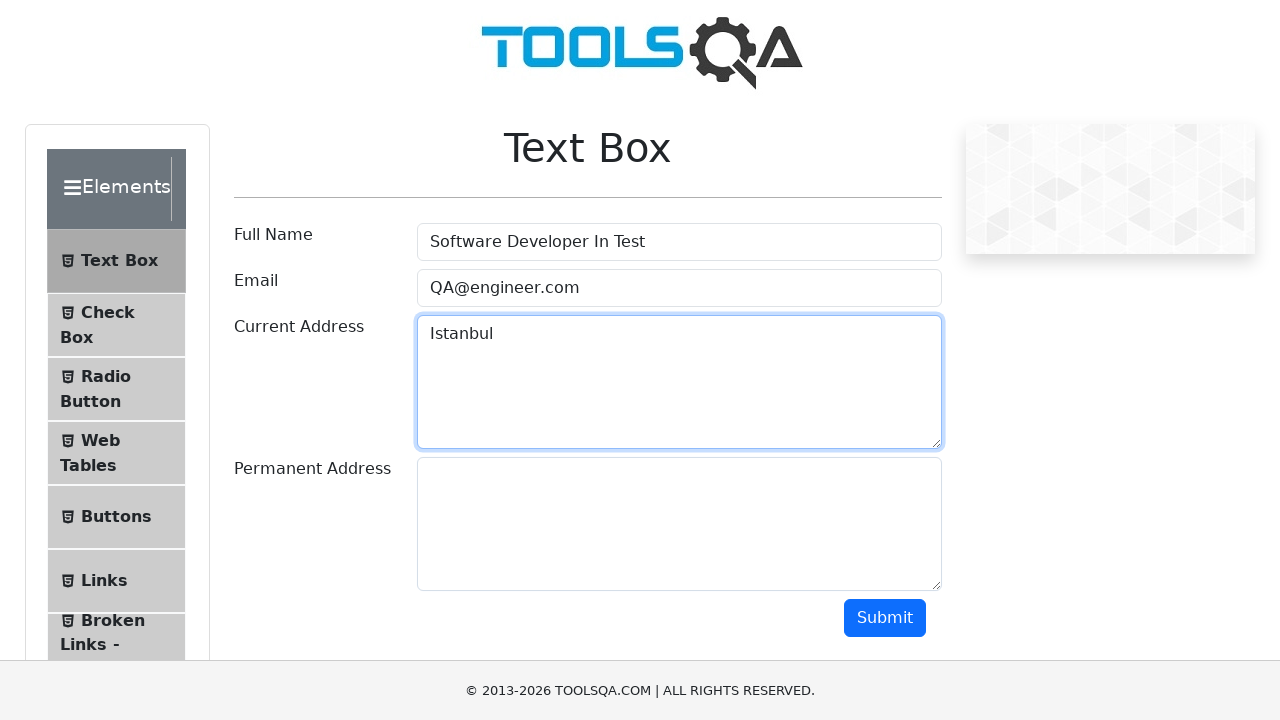

Pressed Control key down to paste
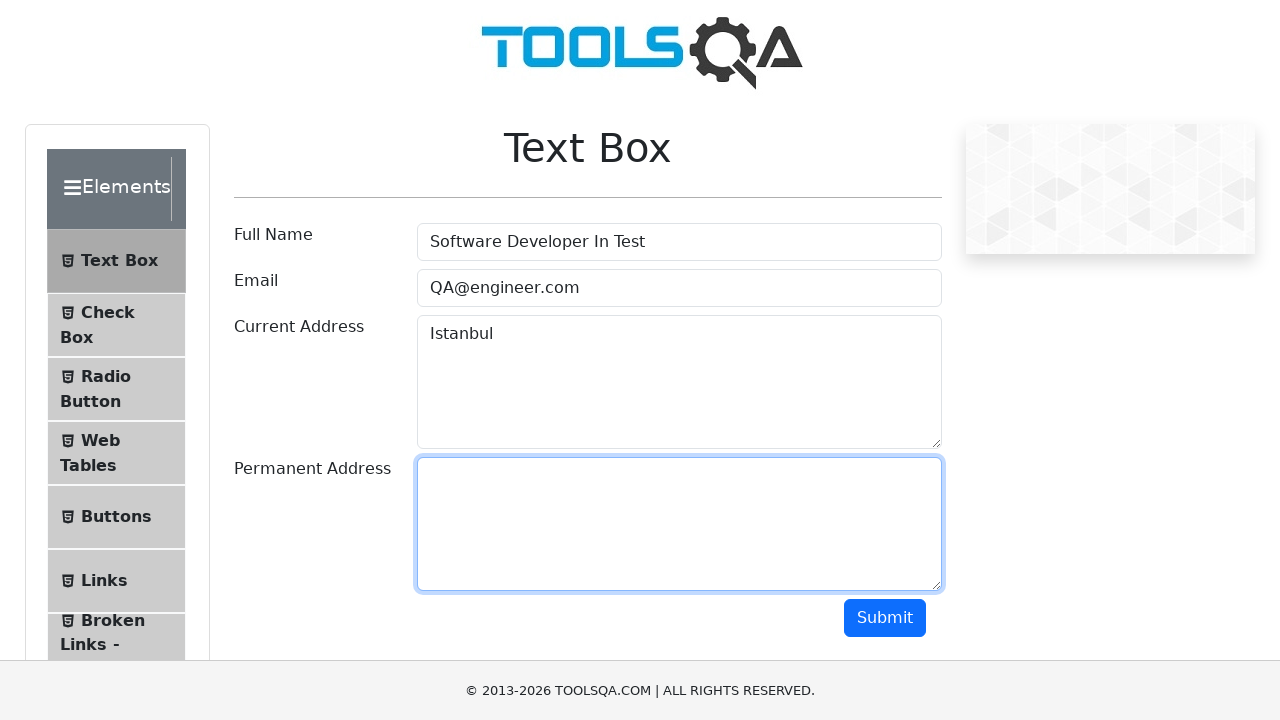

Pressed 'v' key to paste copied text to permanent address field (CTRL+V)
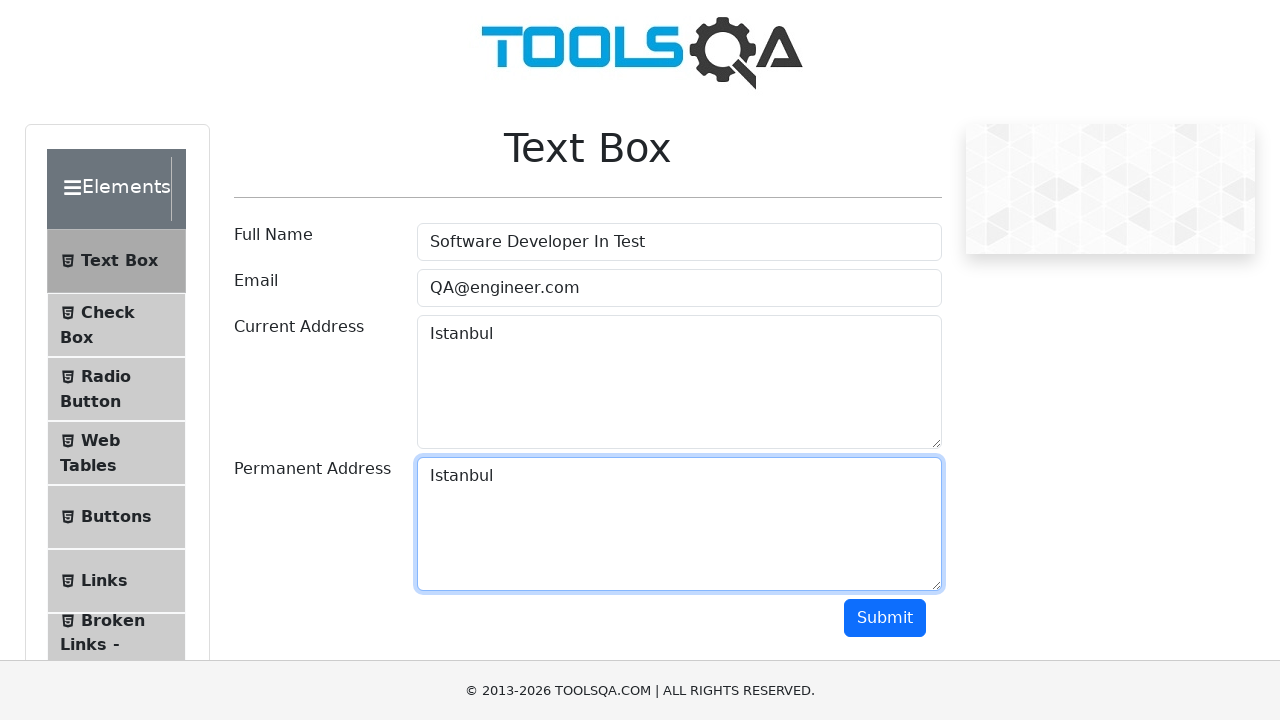

Released Control key after paste
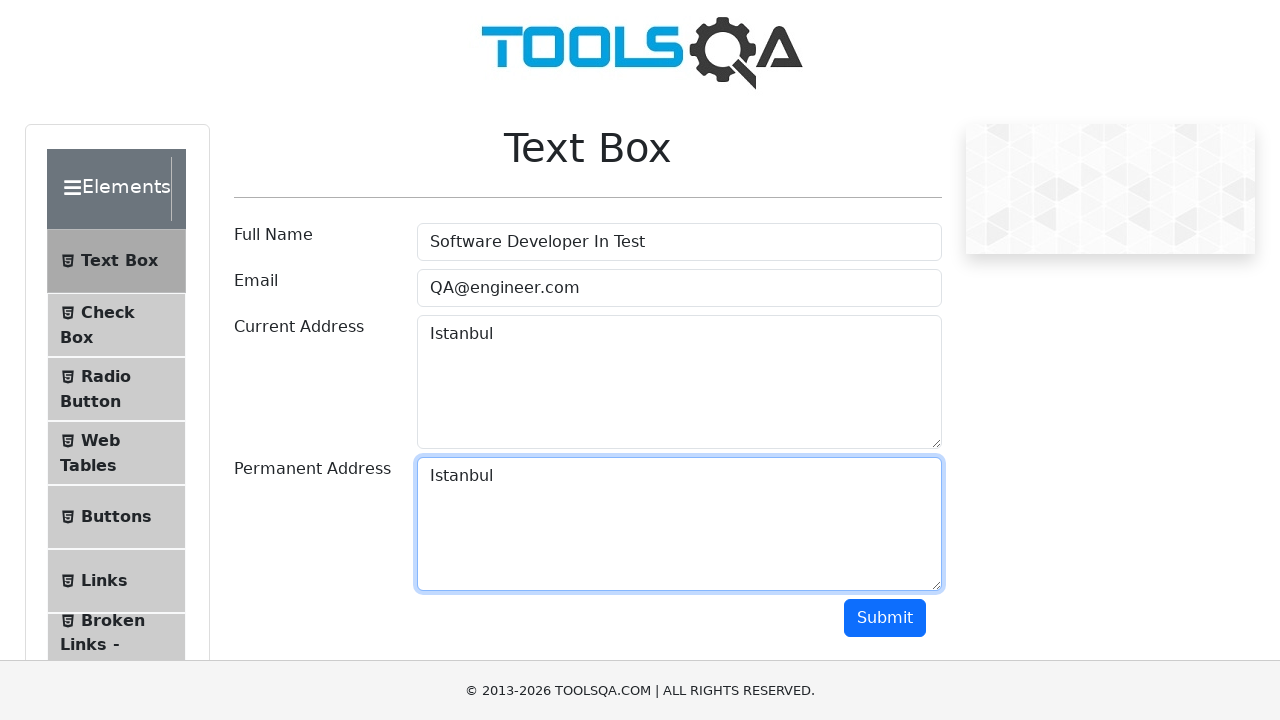

Waited 500ms for paste operation to complete
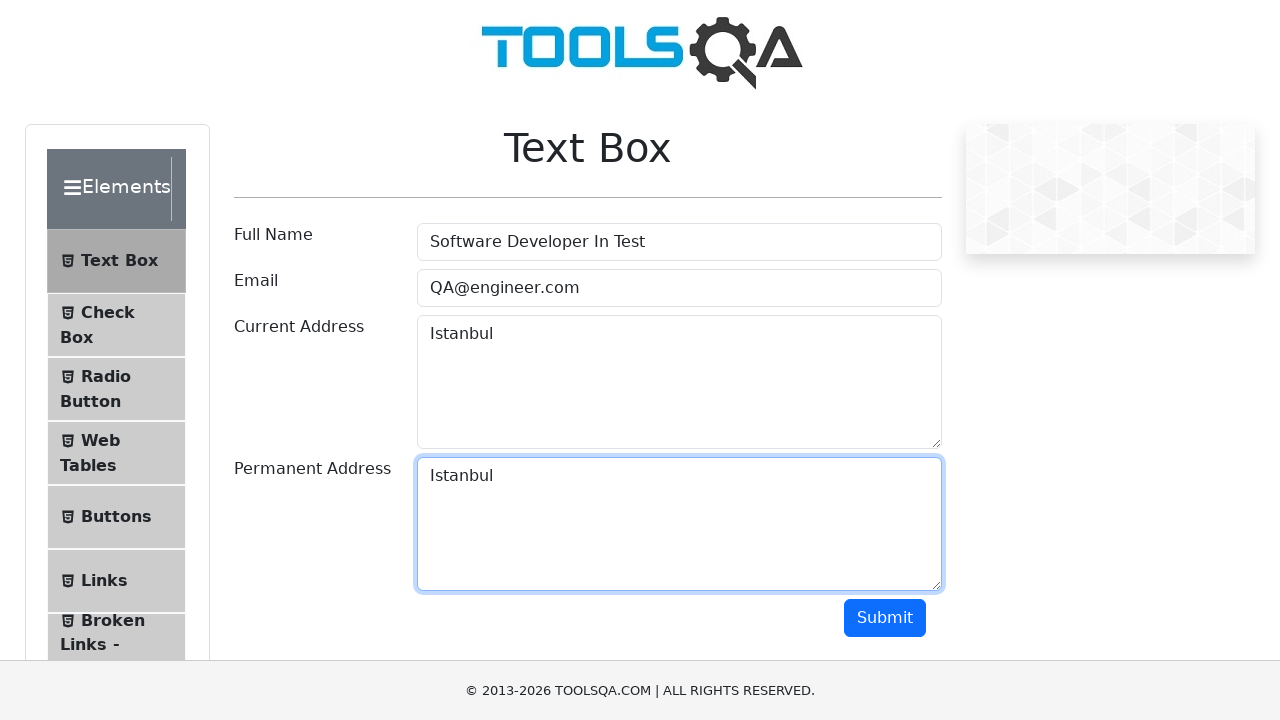

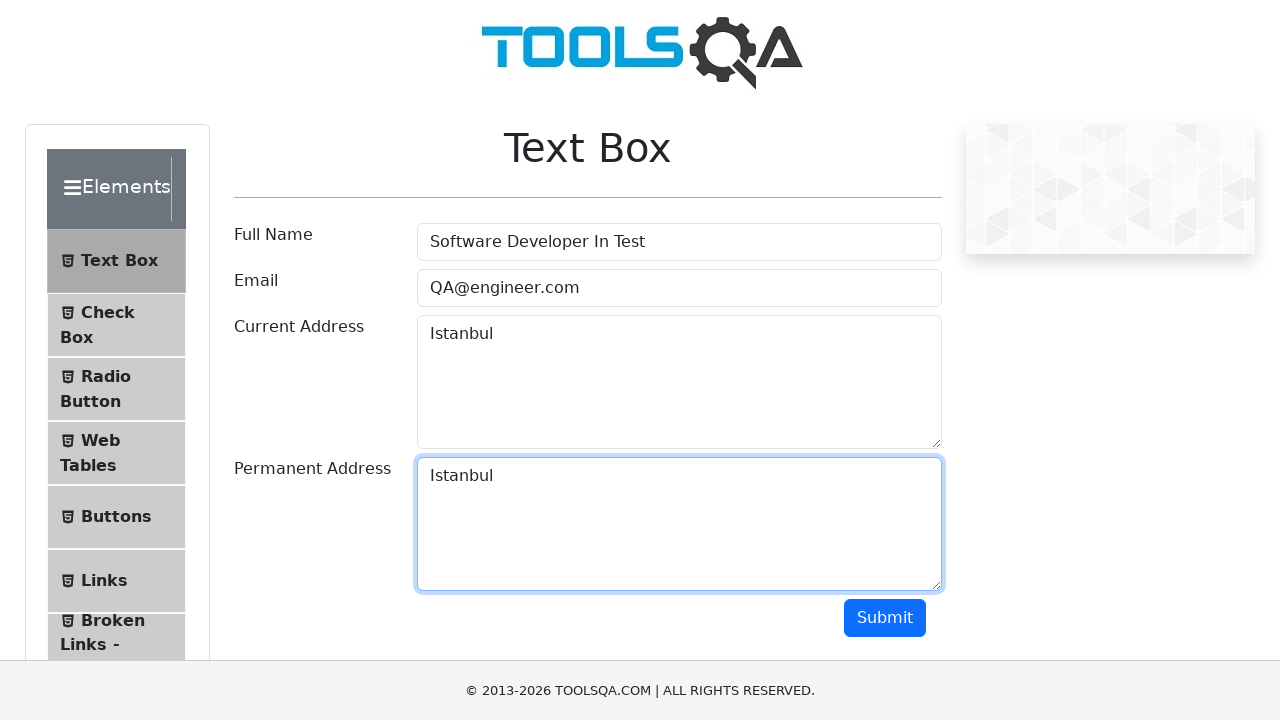